Navigates to the Demoblaze store and clicks on a Nokia product using partial link text

Starting URL: https://www.demoblaze.com/index.html

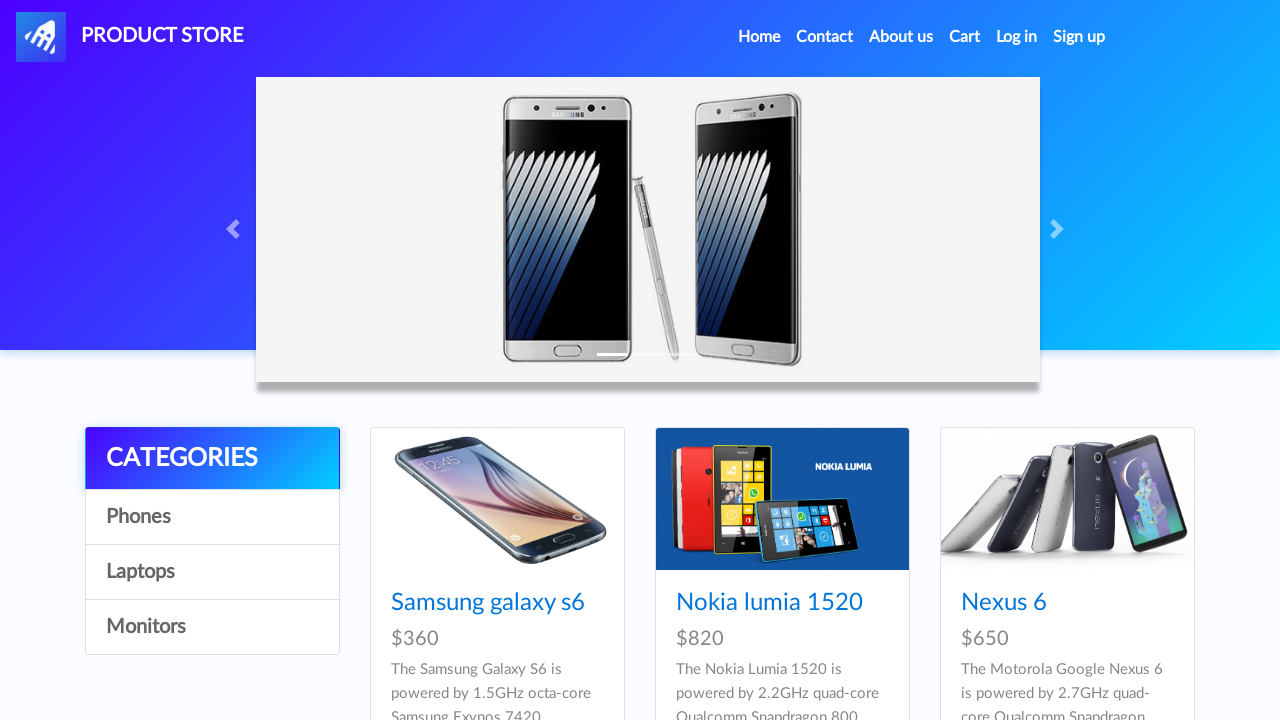

Clicked on Nokia product link using partial link text at (769, 603) on a:has-text('Nokia')
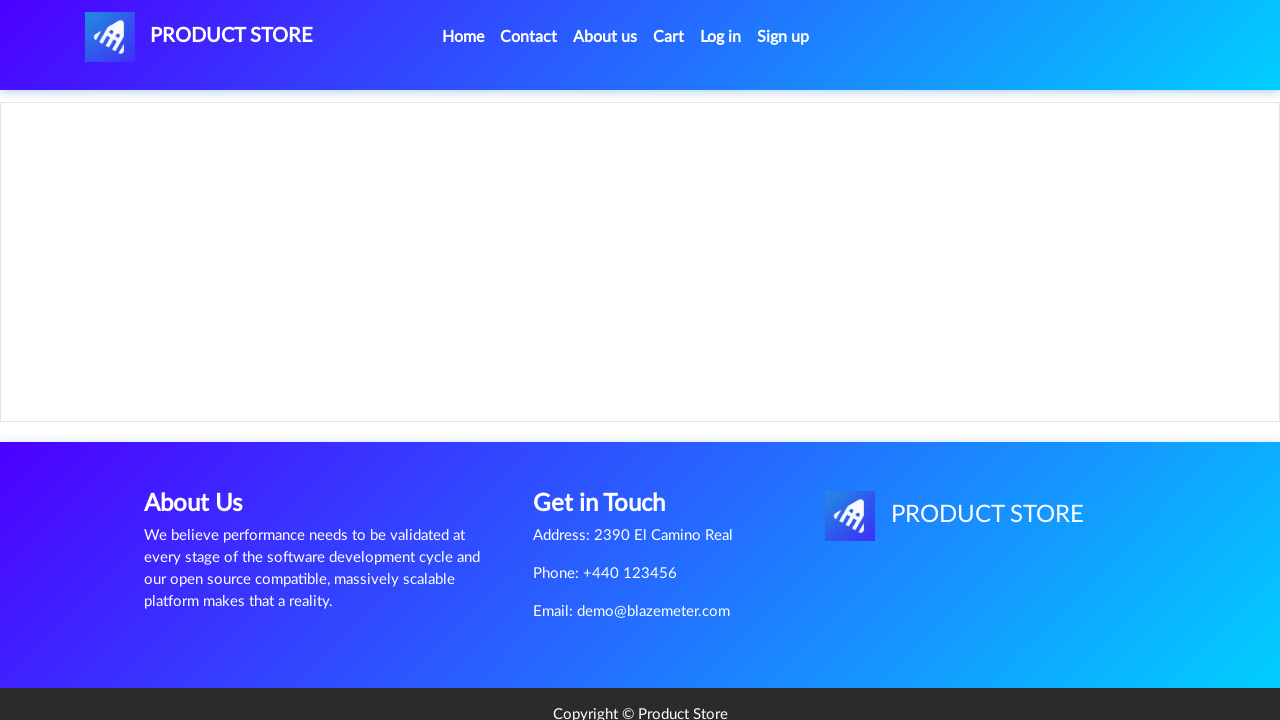

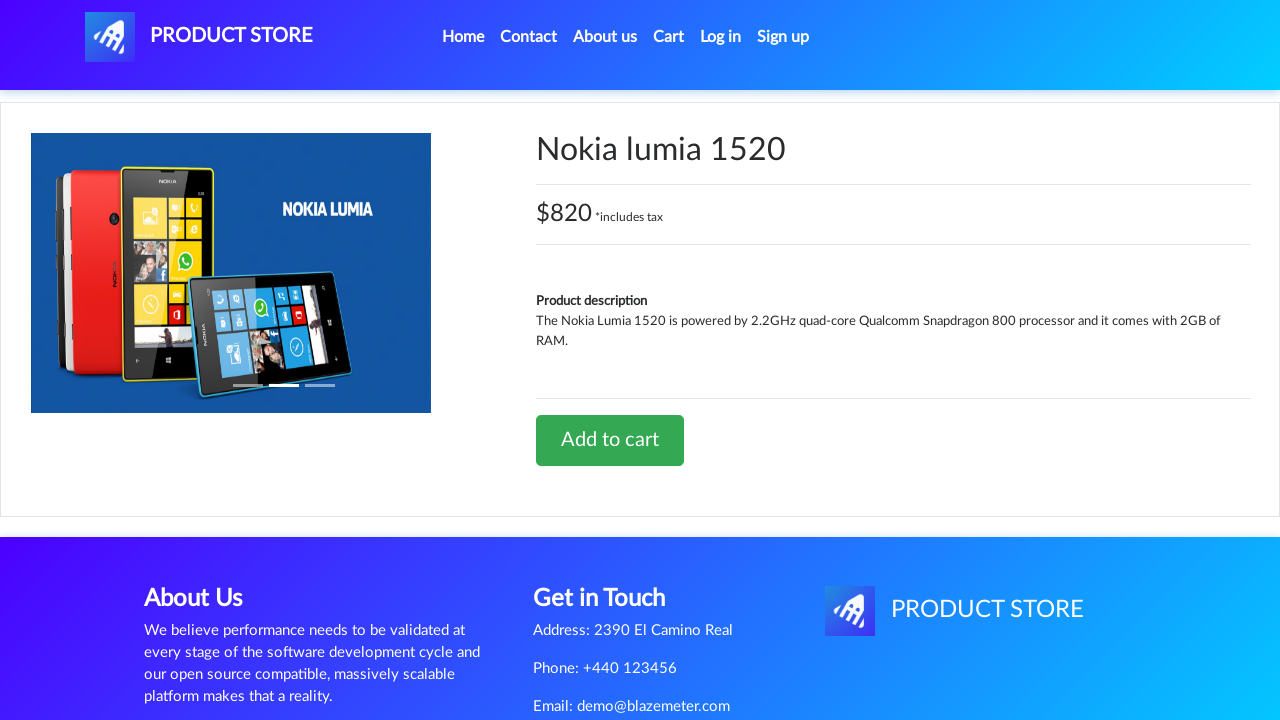